Navigates to the Font Awesome free icons gallery page and waits for the page content to load by checking for anchor elements.

Starting URL: https://fontawesome.com/icons?d=gallery&m=free

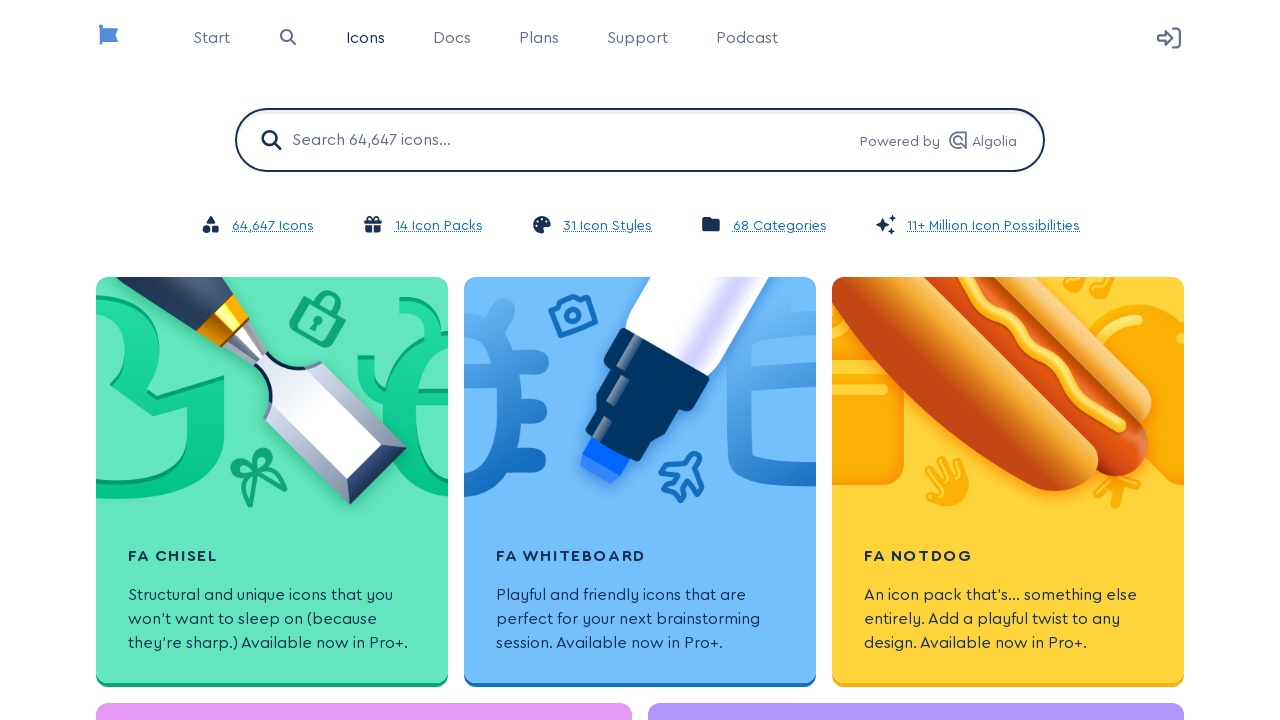

Navigated to Font Awesome free icons gallery page
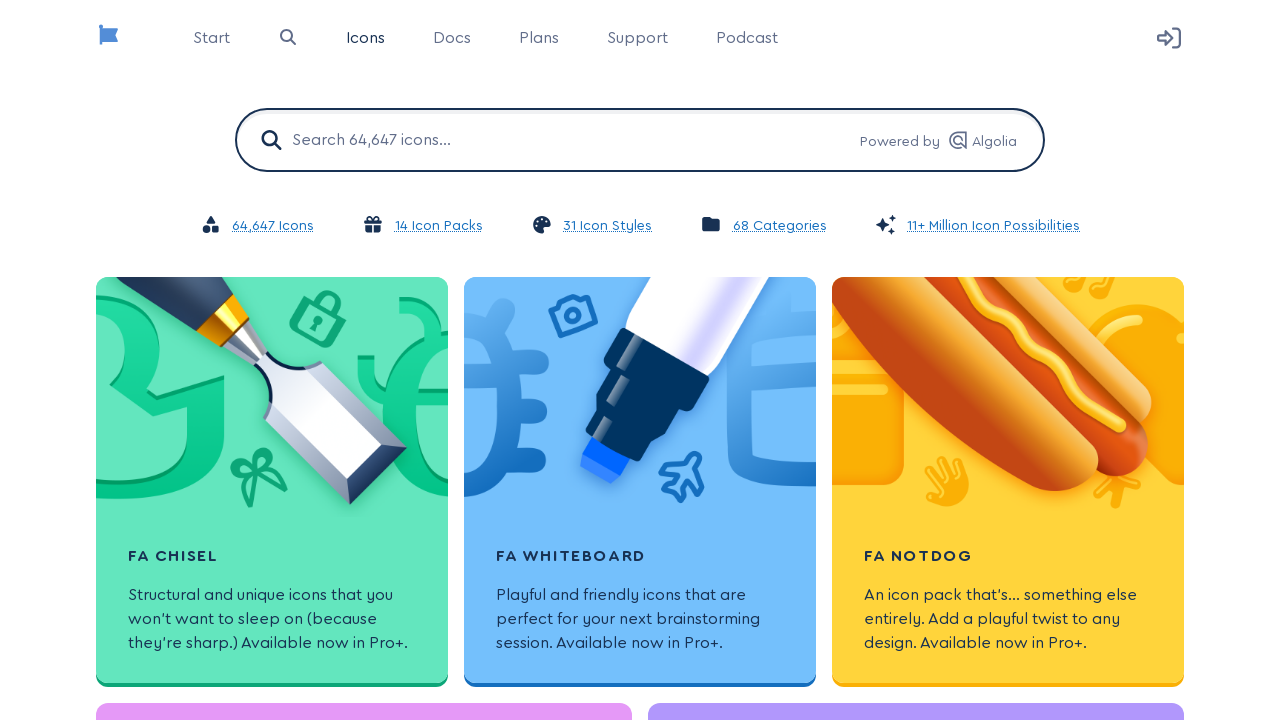

Page content loaded - anchor elements detected
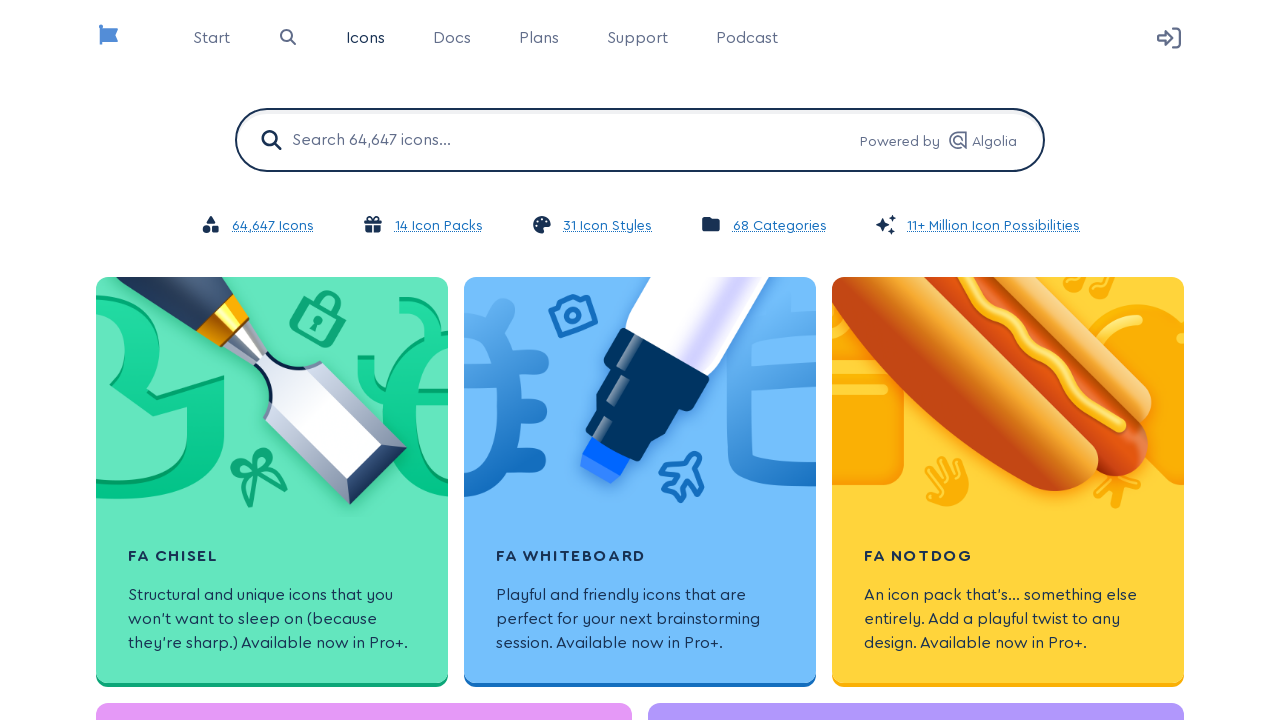

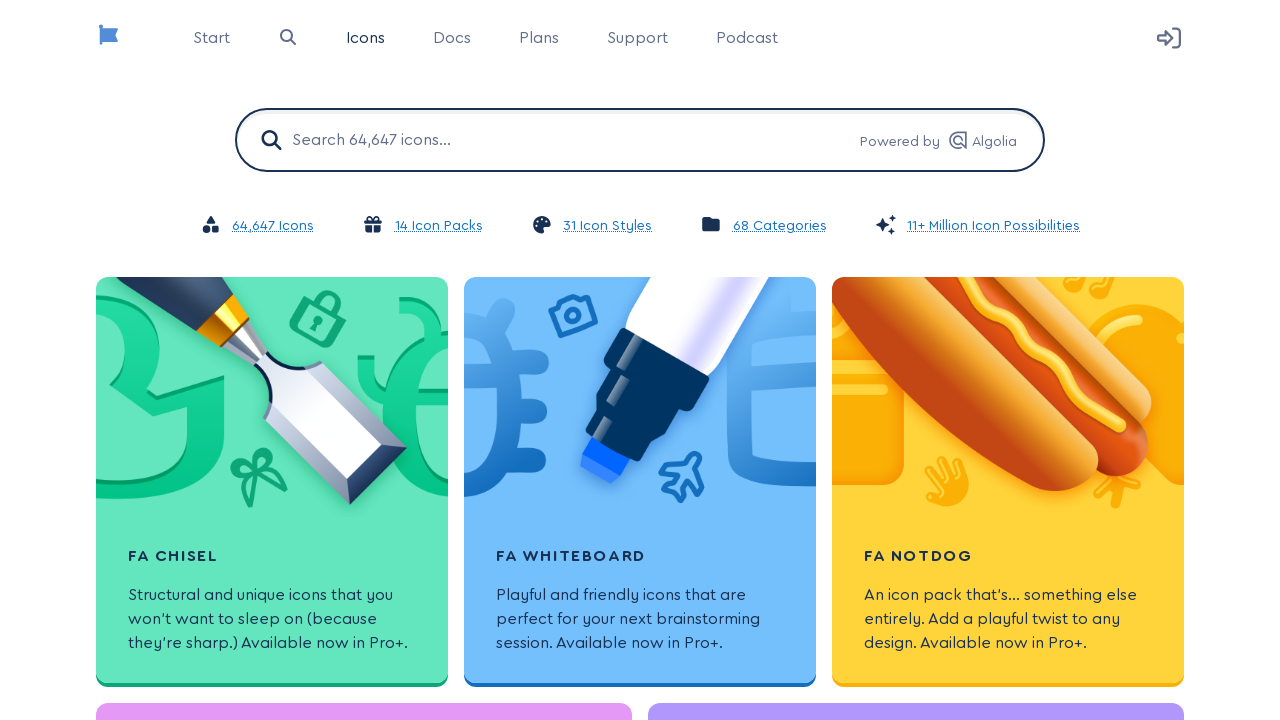